Tests payment validation by adding item to cart, switching to iframe, selecting credit card payment option, clicking pay without filling details, and verifying an error snackbar appears.

Starting URL: https://www.e-junkie.com/wiki/demo/paypal

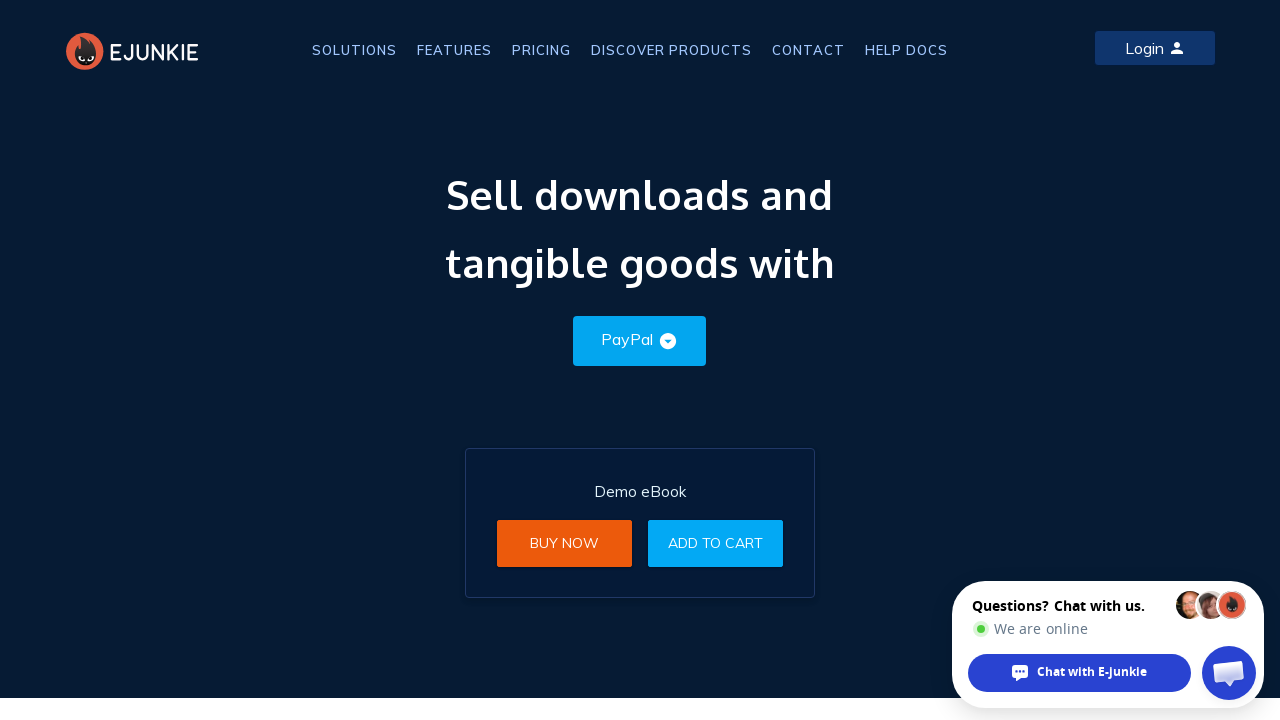

Clicked the second 'Add to Cart' button at (716, 543) on (//a[@class='btn'])[2]
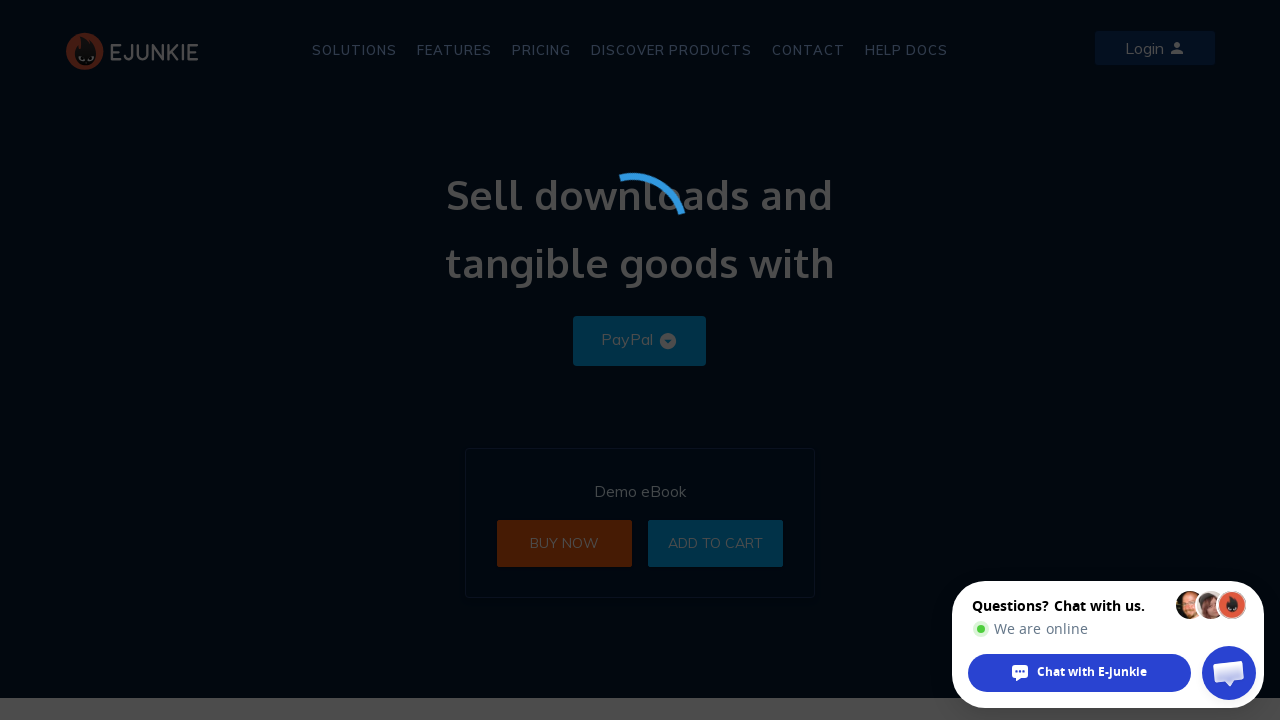

Located the first iframe on the page
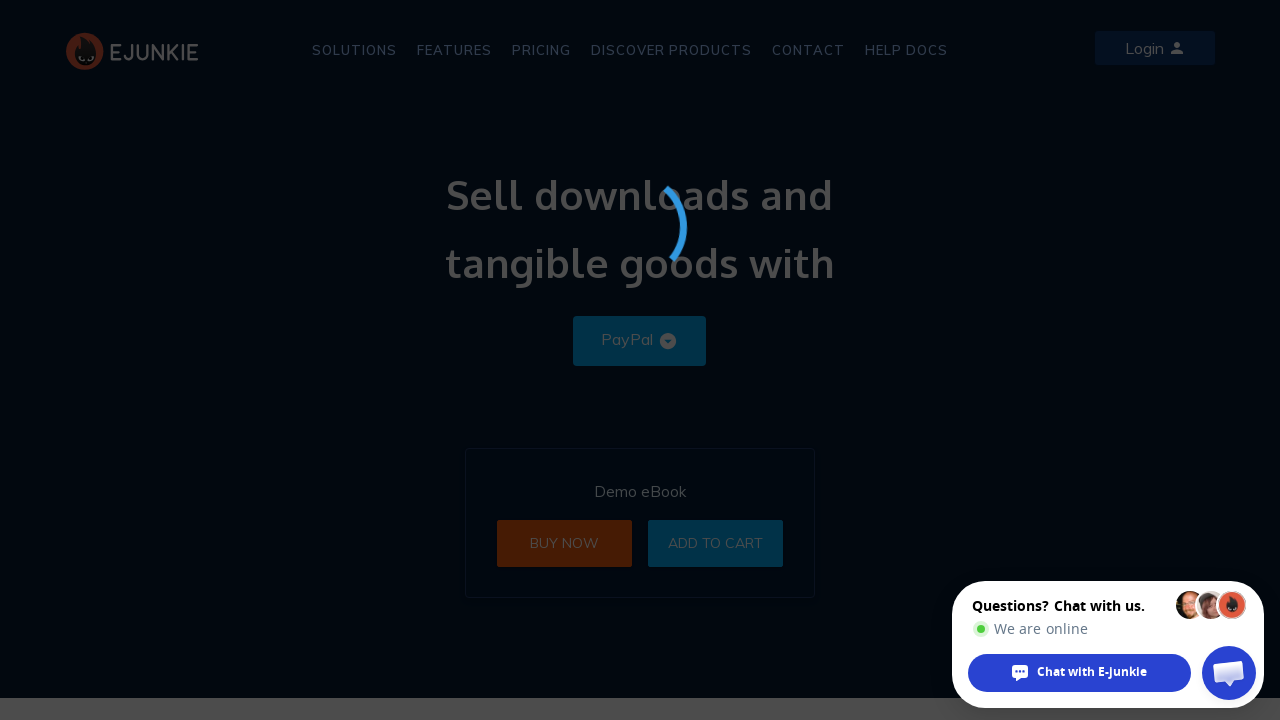

Clicked the credit/debit card payment option button at (865, 270) on iframe >> nth=0 >> internal:control=enter-frame >> button[data-option='CC']
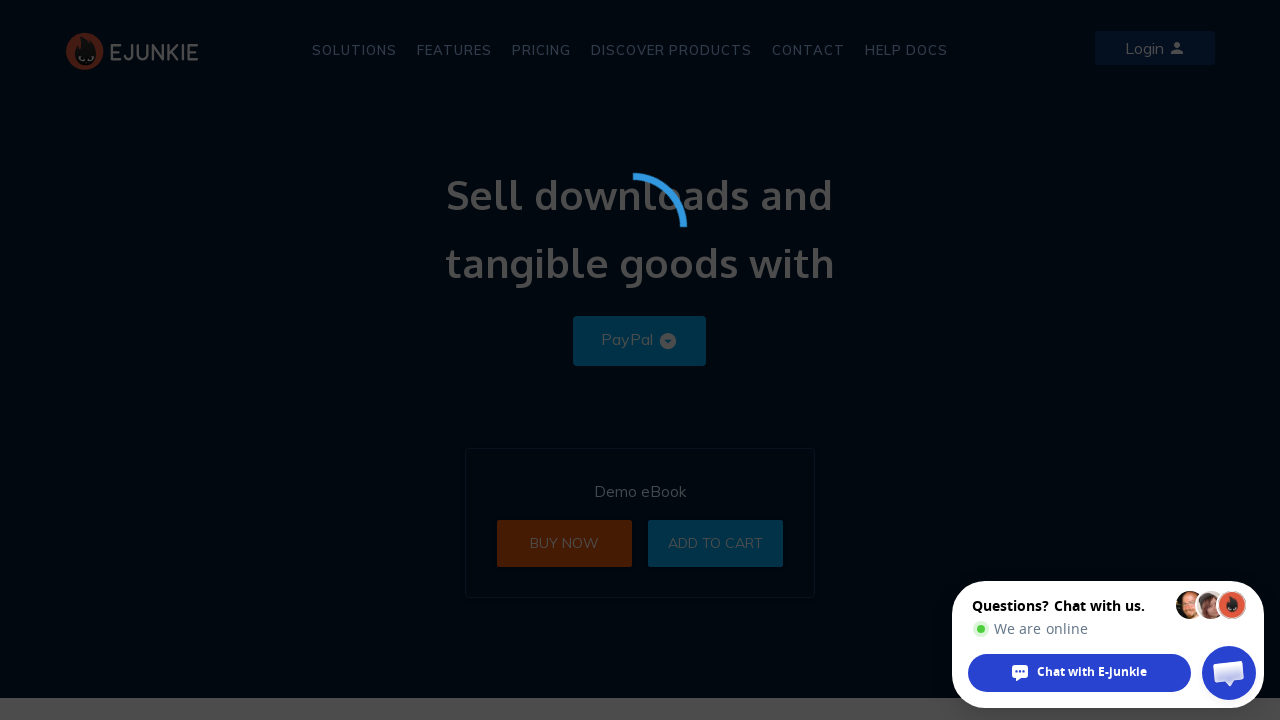

Clicked the Pay button without filling in payment details at (865, 453) on iframe >> nth=0 >> internal:control=enter-frame >> .Pay-Button
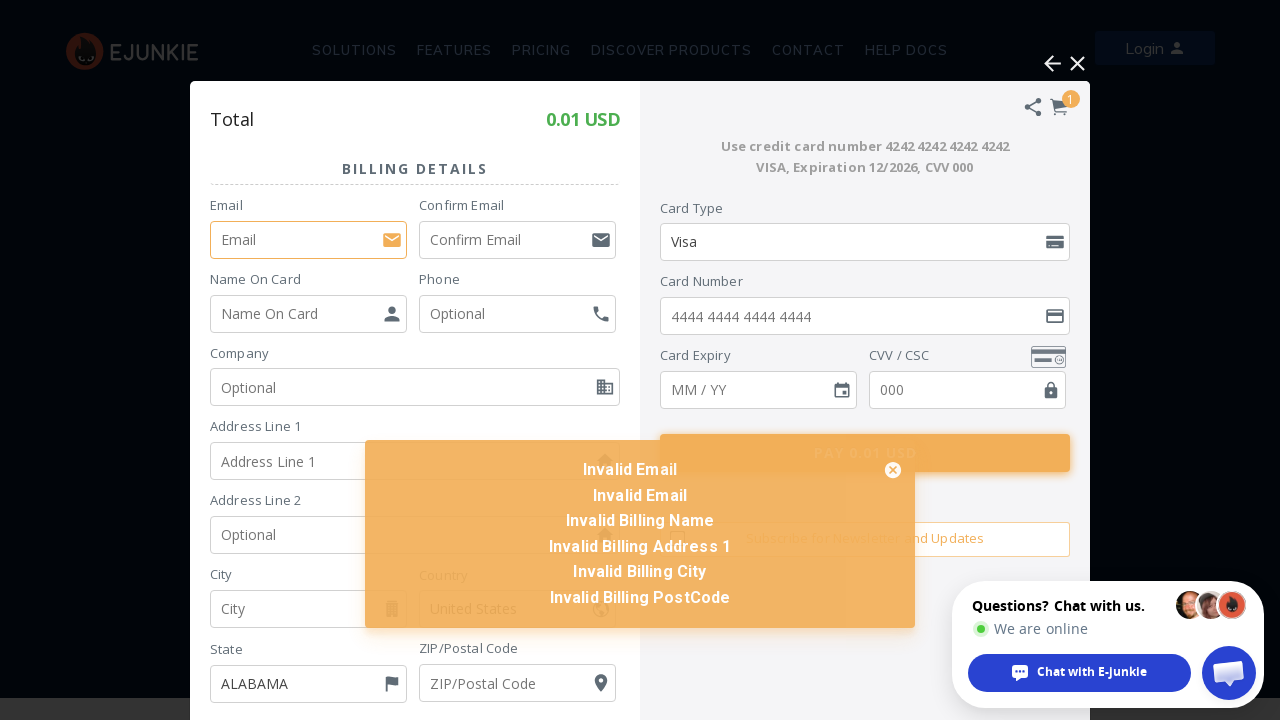

Error snackbar appeared as expected
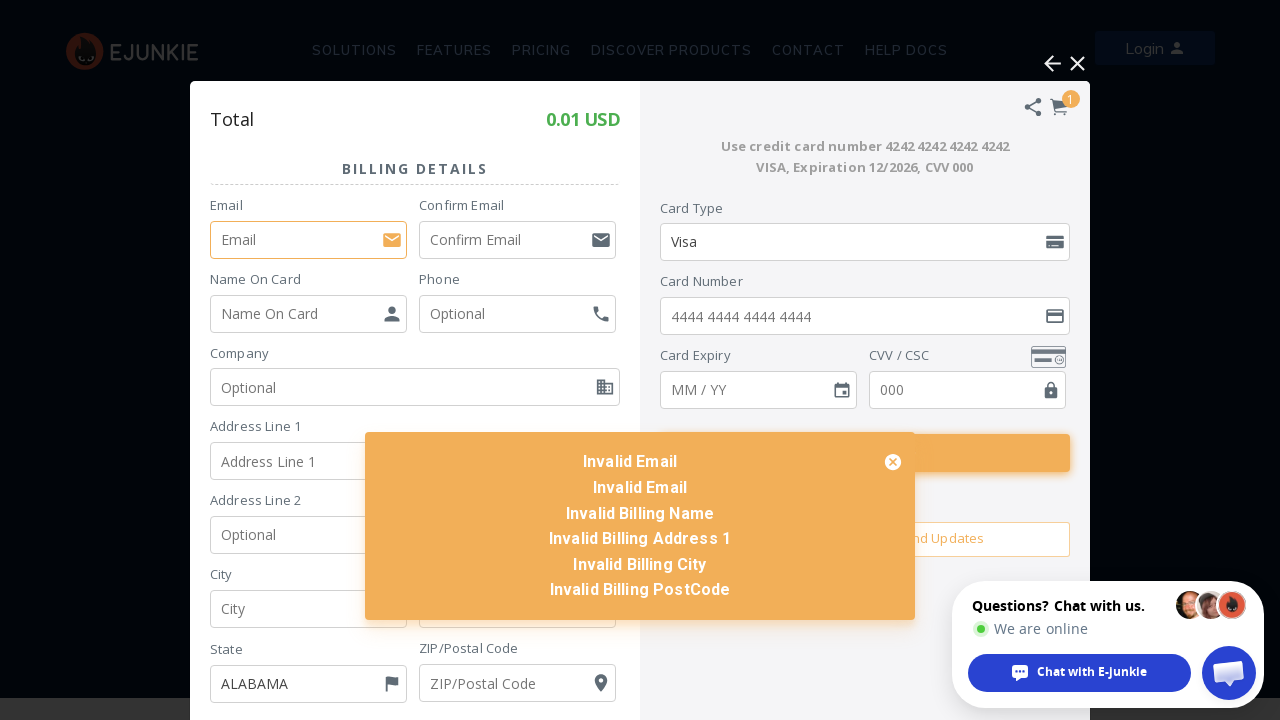

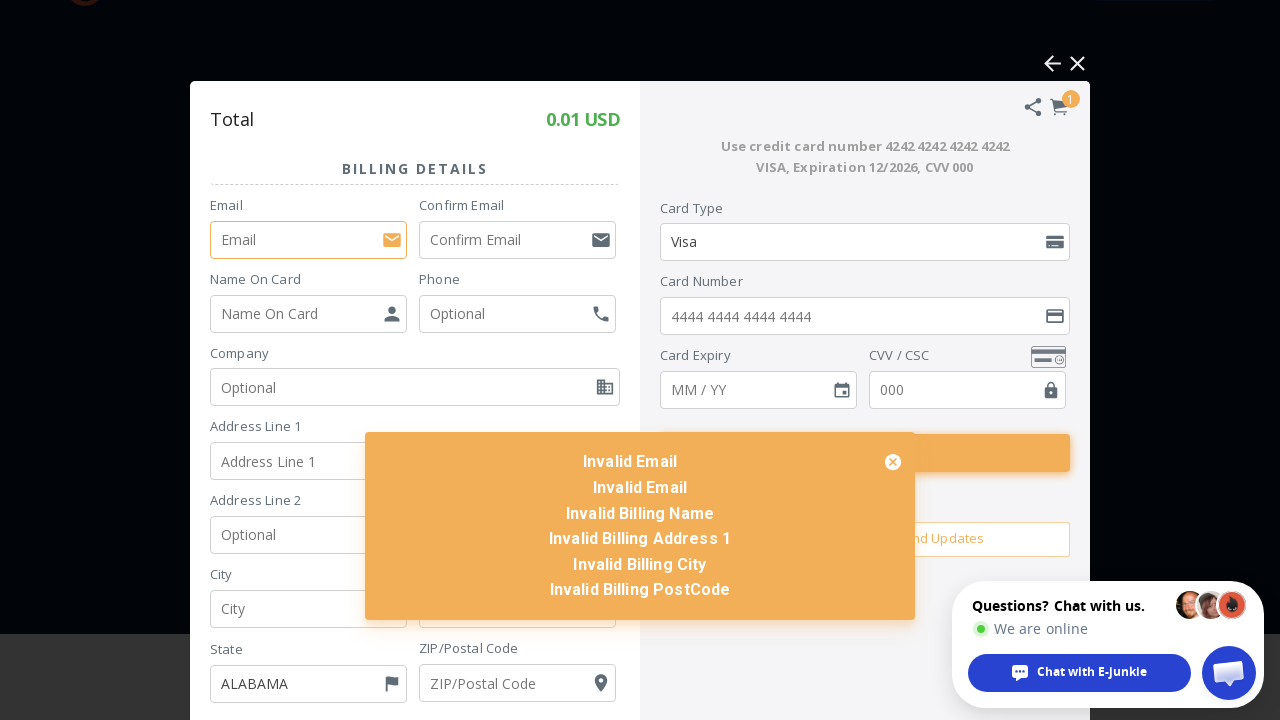